Tests the Text Box functionality in the Elements section of DemoQA by navigating to the text box page, entering a full name, and submitting the form.

Starting URL: https://demoqa.com/

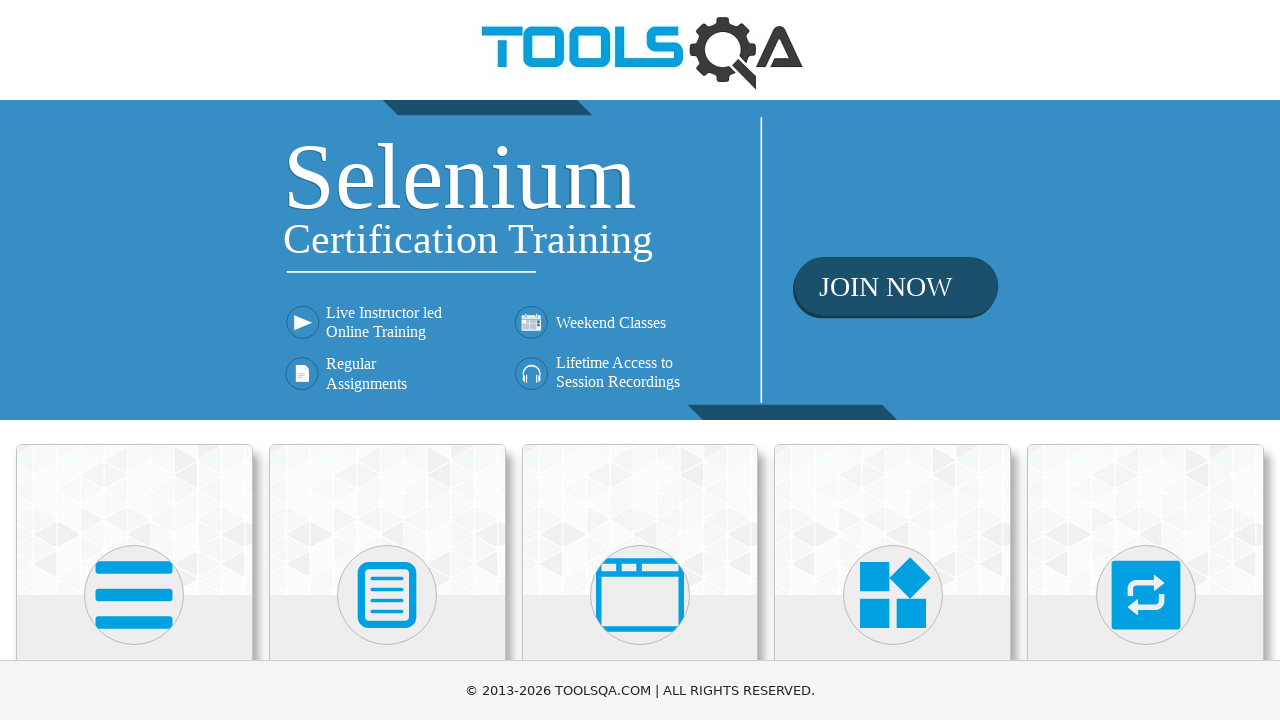

Clicked on the Elements card on the homepage at (134, 360) on text=Elements
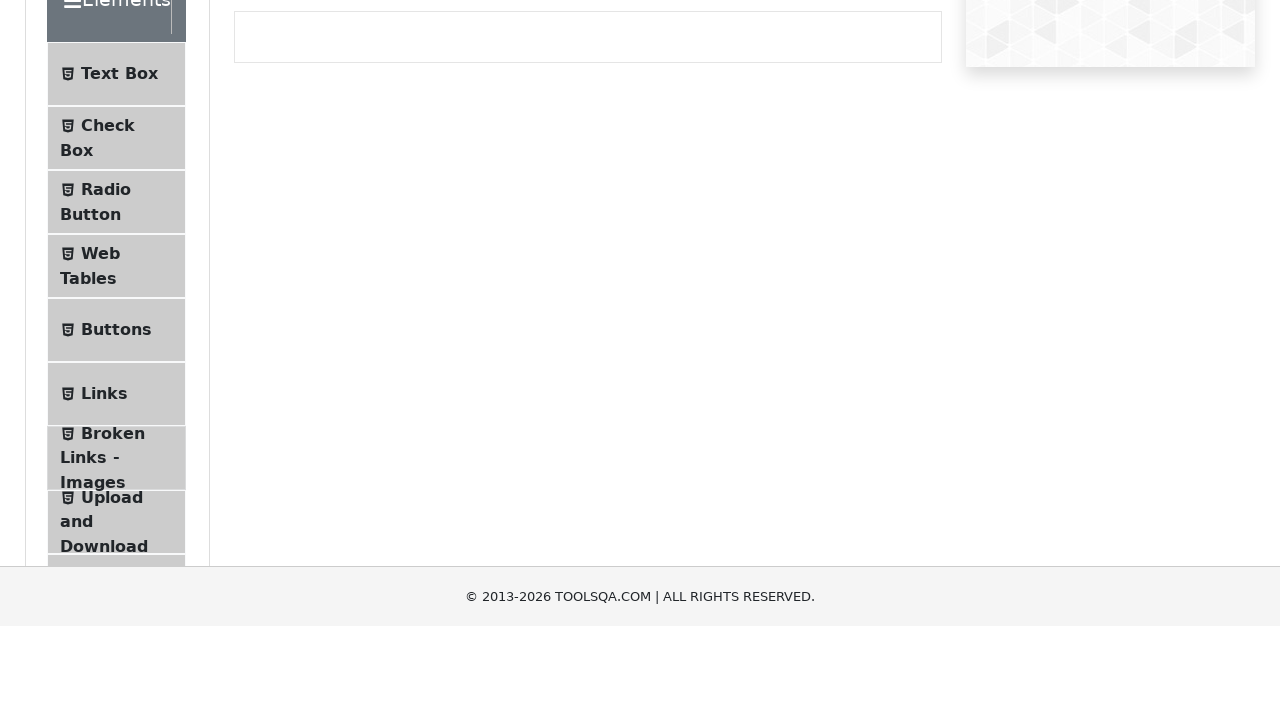

Clicked on Text Box link in the sidebar at (119, 261) on text=Text Box
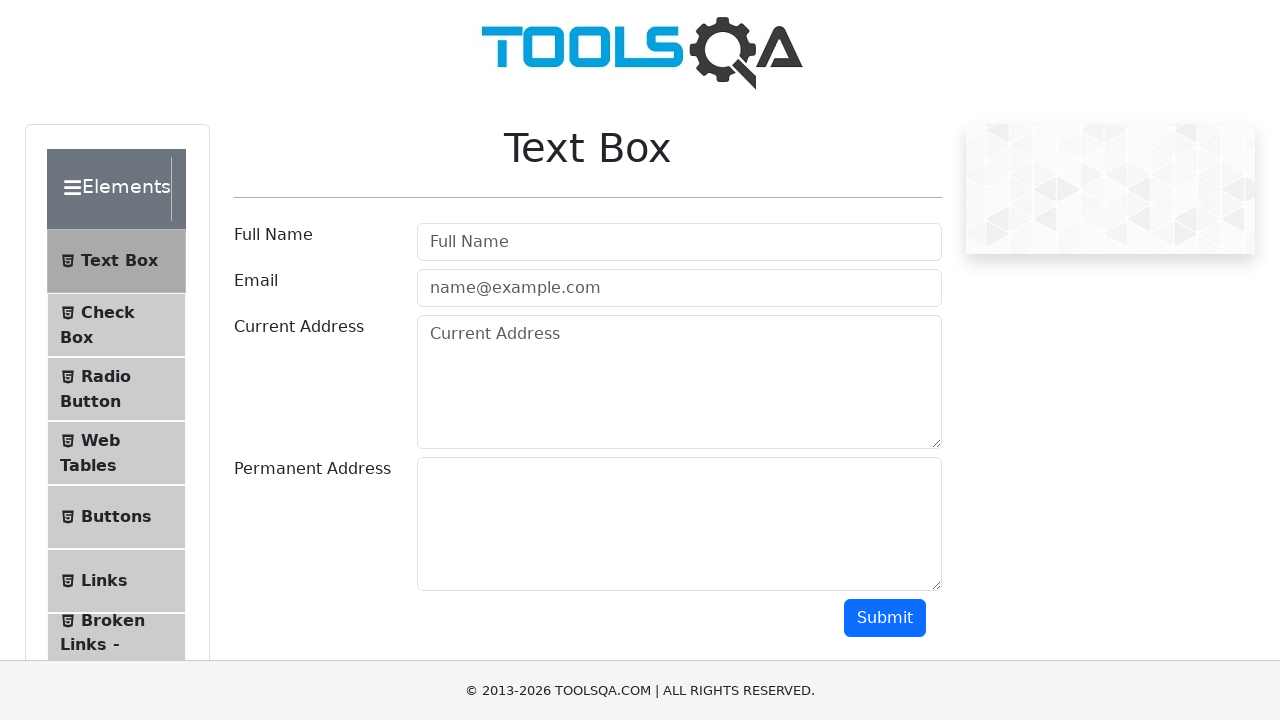

Entered full name 'Conal Honey' in the text box on #userName
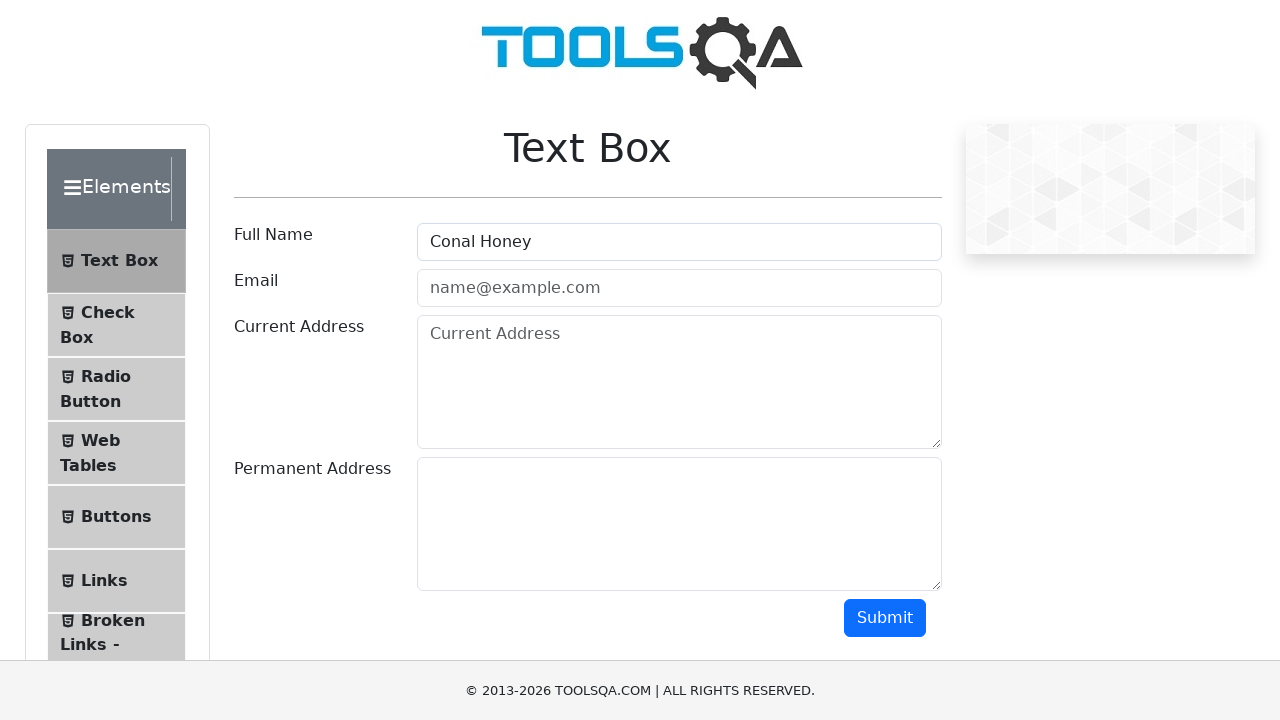

Clicked the Submit button at (885, 618) on #submit
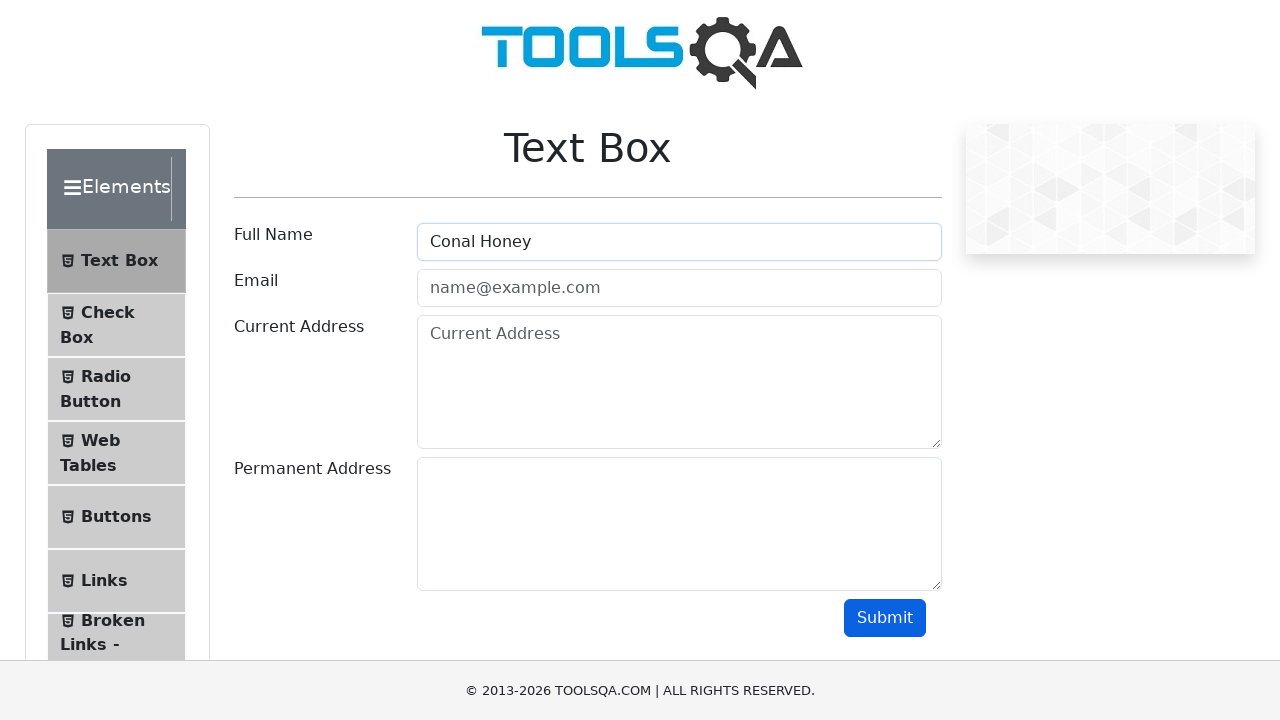

Output appeared after form submission
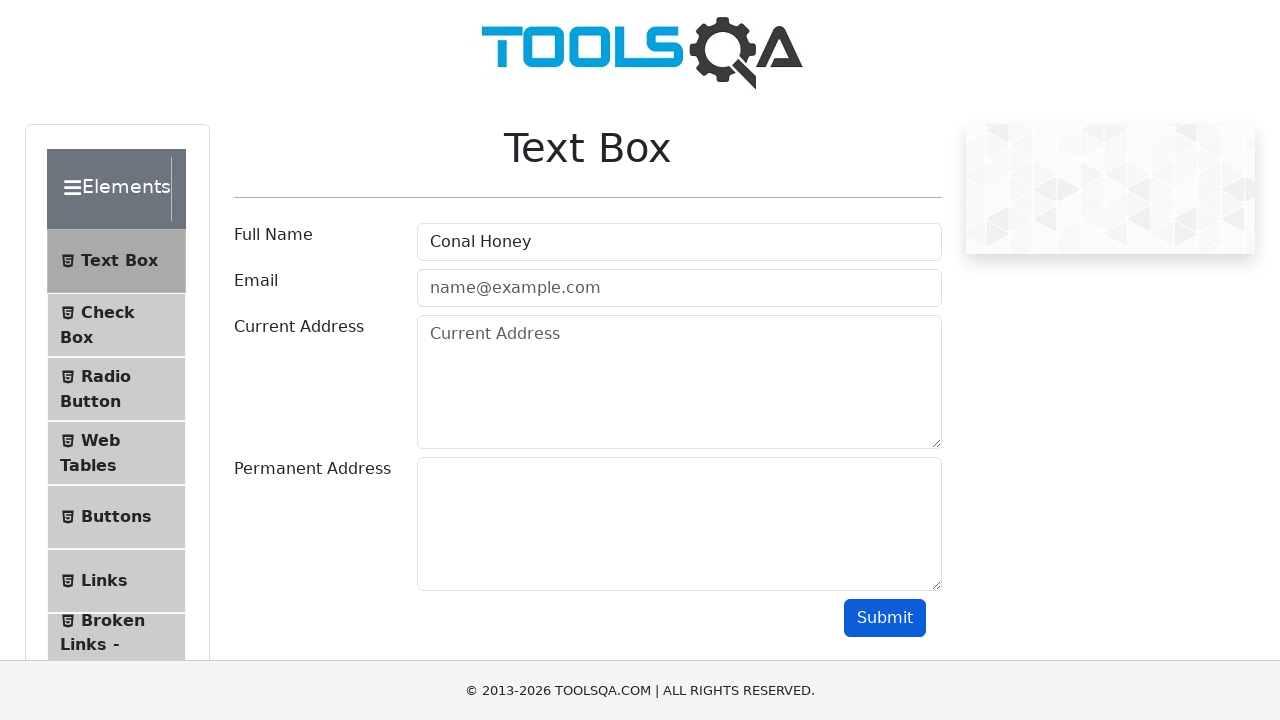

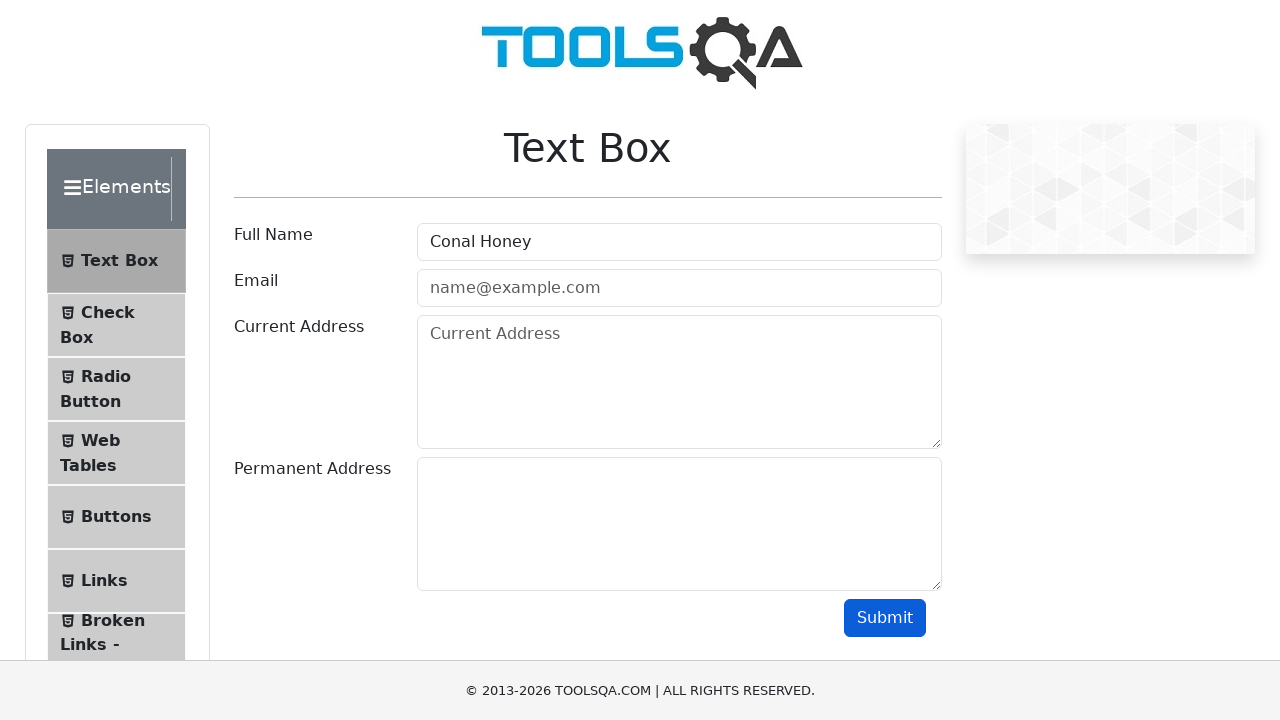